Navigates to Oracle Java archive downloads page and attempts to click on a download link and button using JavaScript executor for disabled elements

Starting URL: https://www.oracle.com/in/java/technologies/javase/javase7-archive-downloads.html

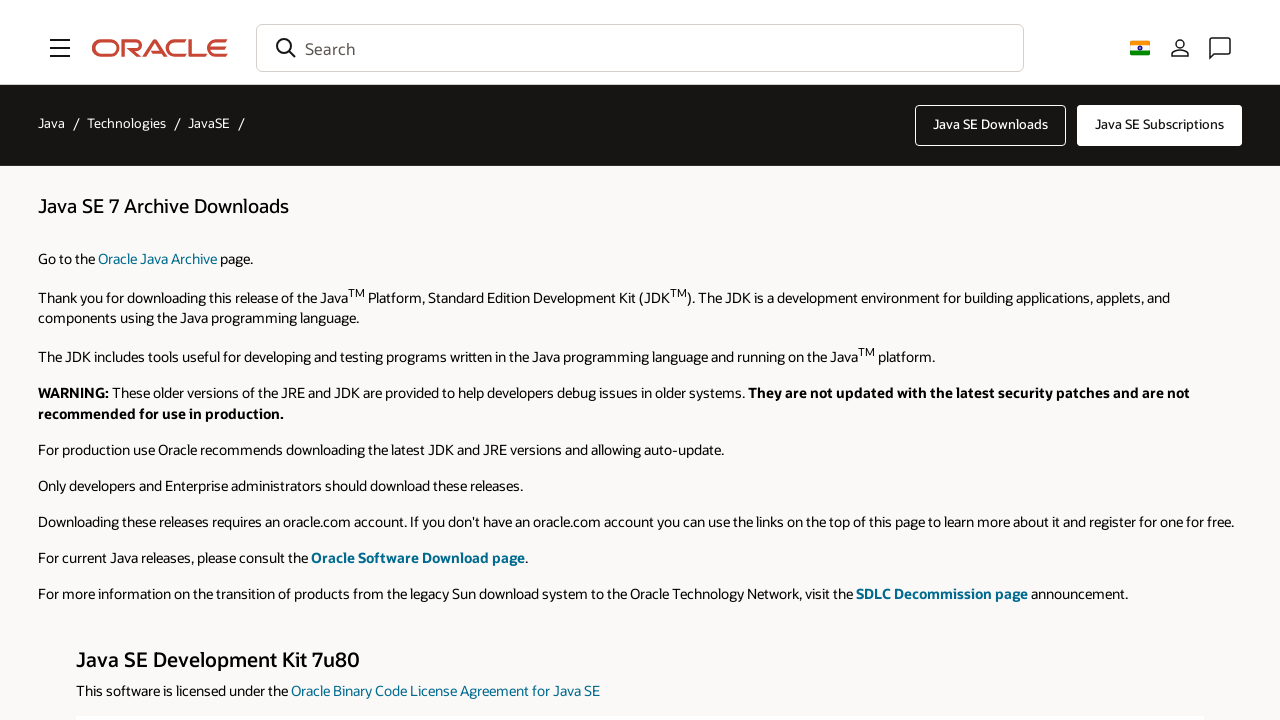

Navigated to Oracle Java SE 7 archive downloads page
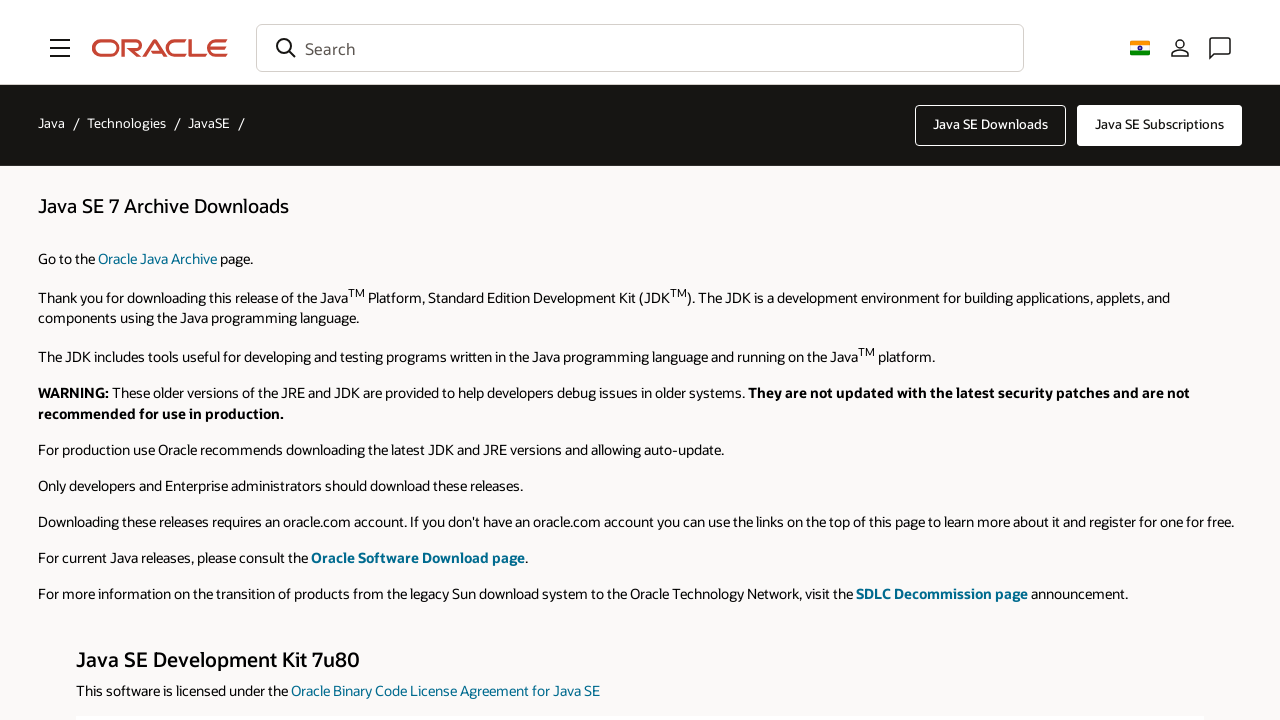

Clicked on jdk-7u80-solaris-i586.tar.gz download link at (965, 360) on a:has-text('jdk-7u80-solaris-i586.tar.gz')
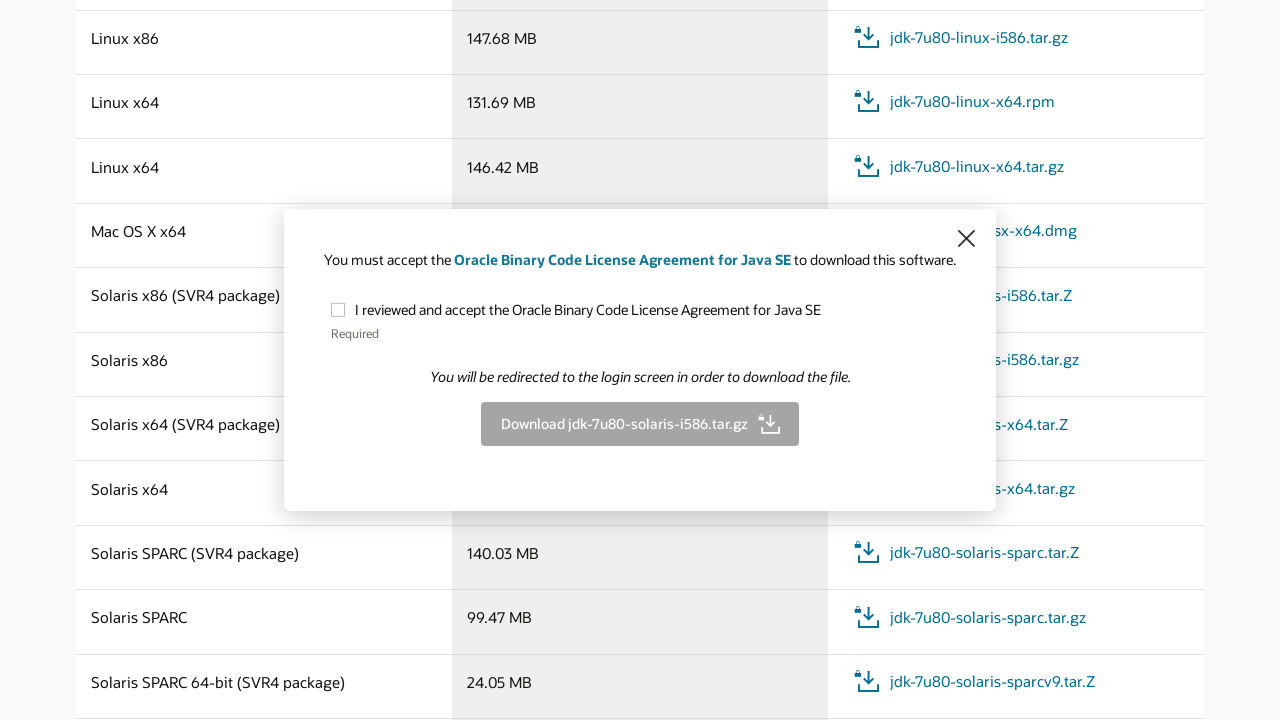

Located download button element
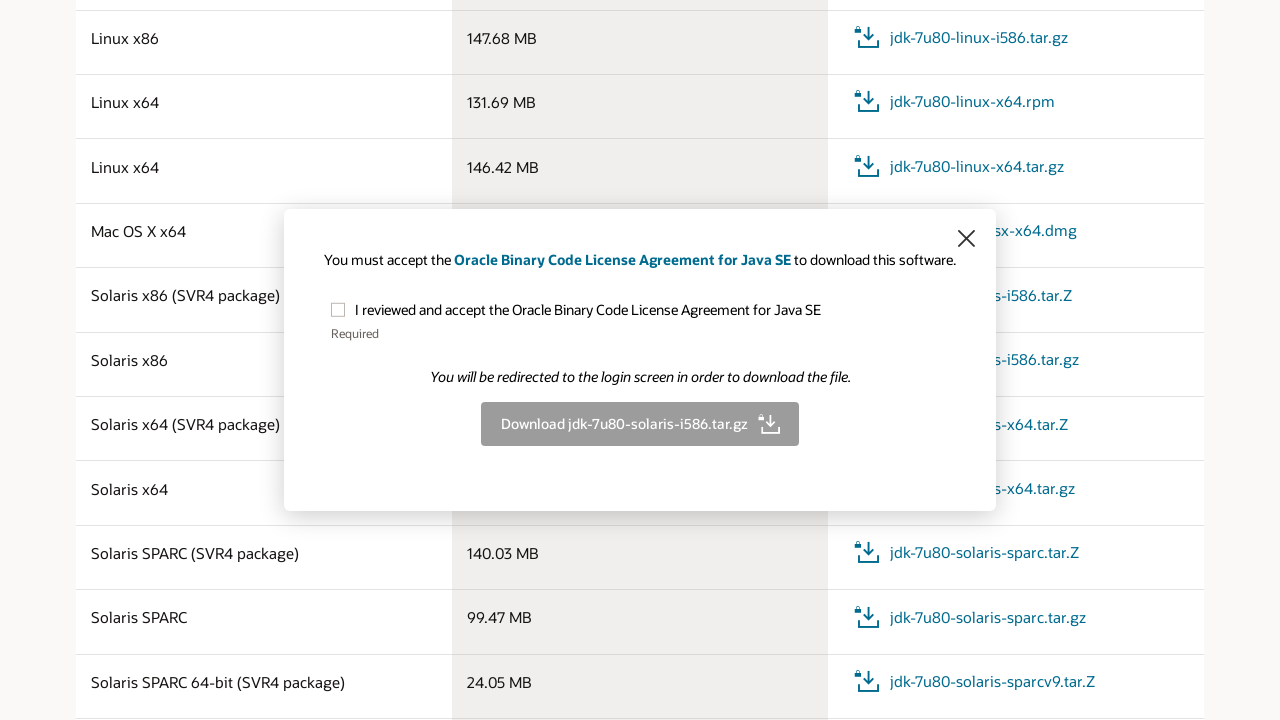

Executed JavaScript click on disabled download button
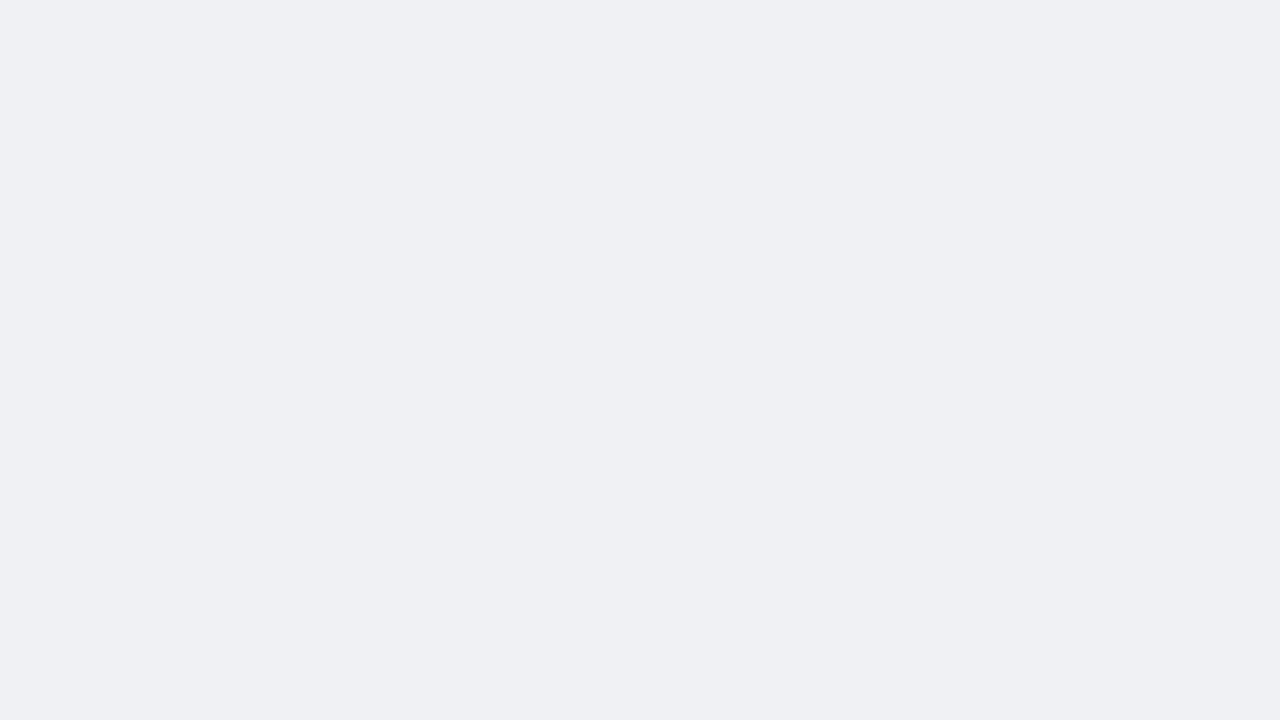

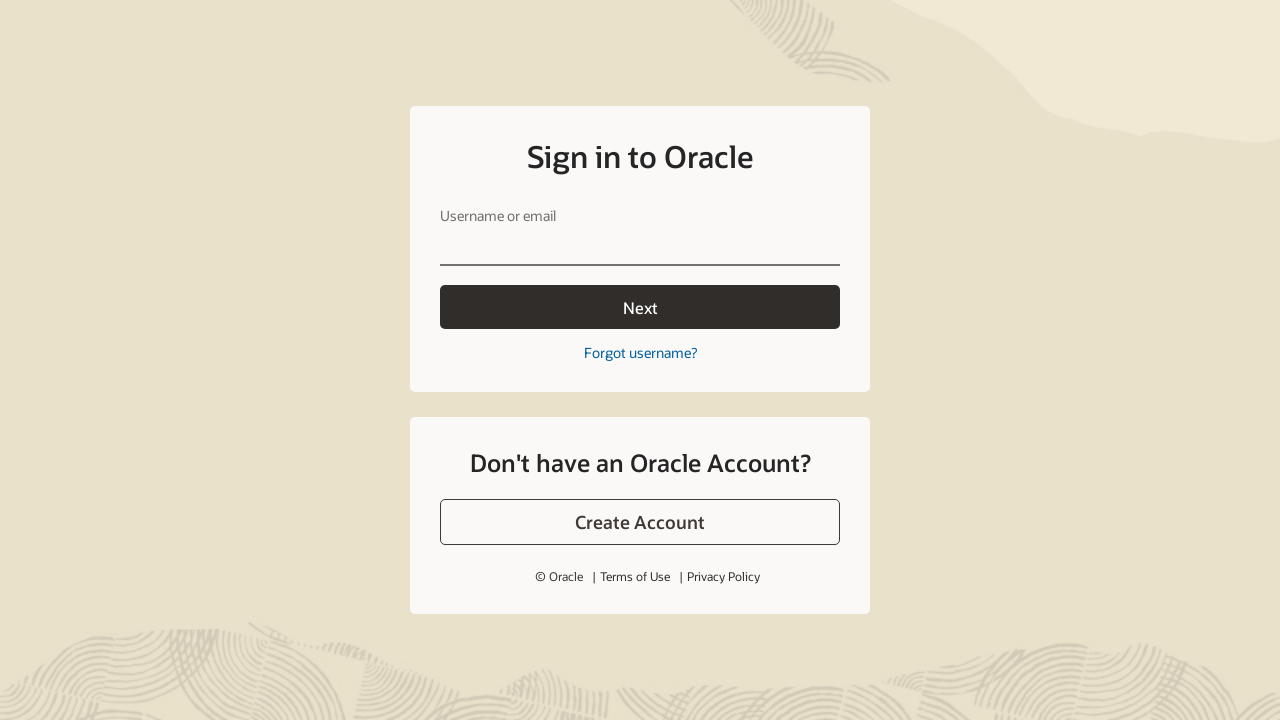